Tests pen pointer input actions by performing a click-and-drag gesture on the A/B Testing link element using pen input simulation.

Starting URL: https://the-internet.herokuapp.com/

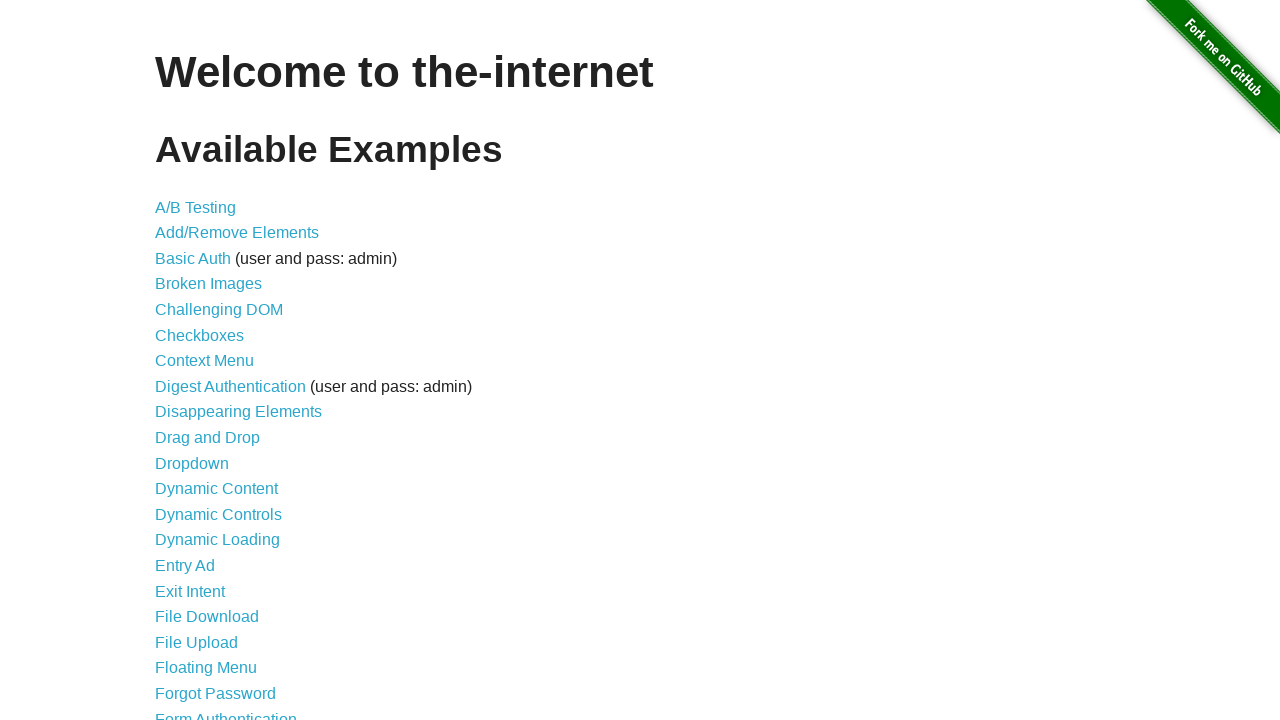

Located the A/B Testing link element
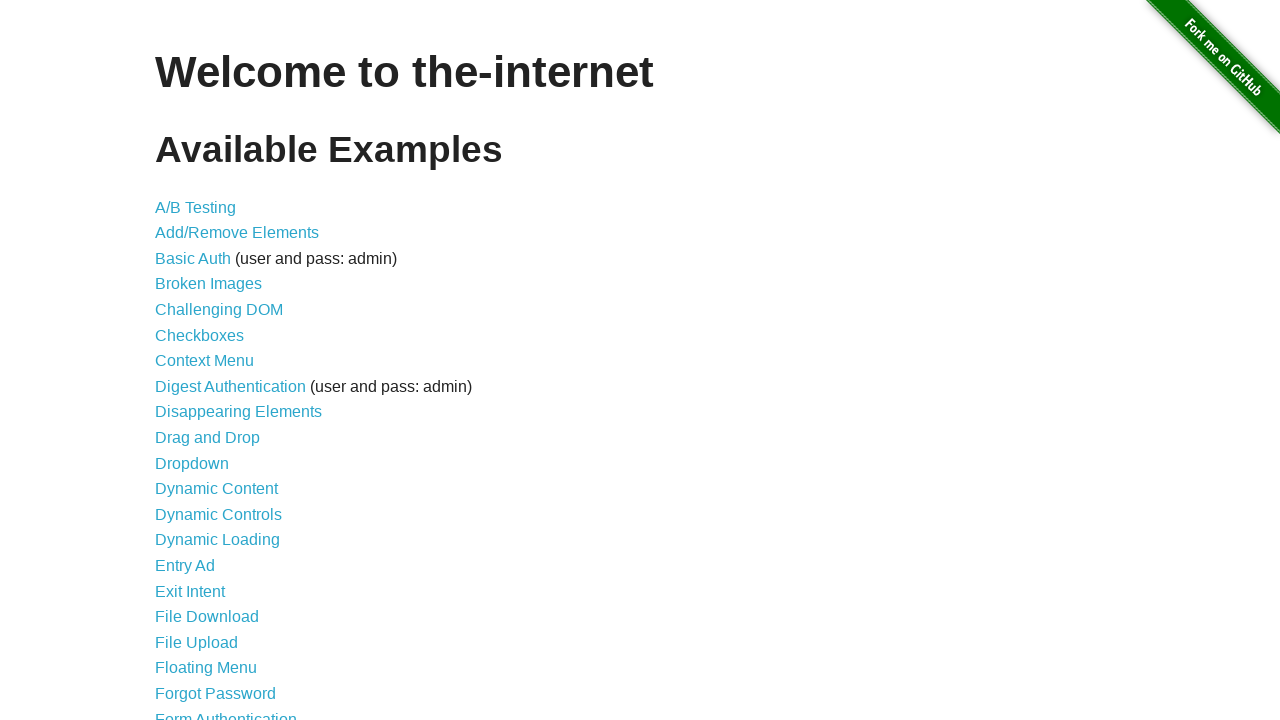

A/B Testing link became visible
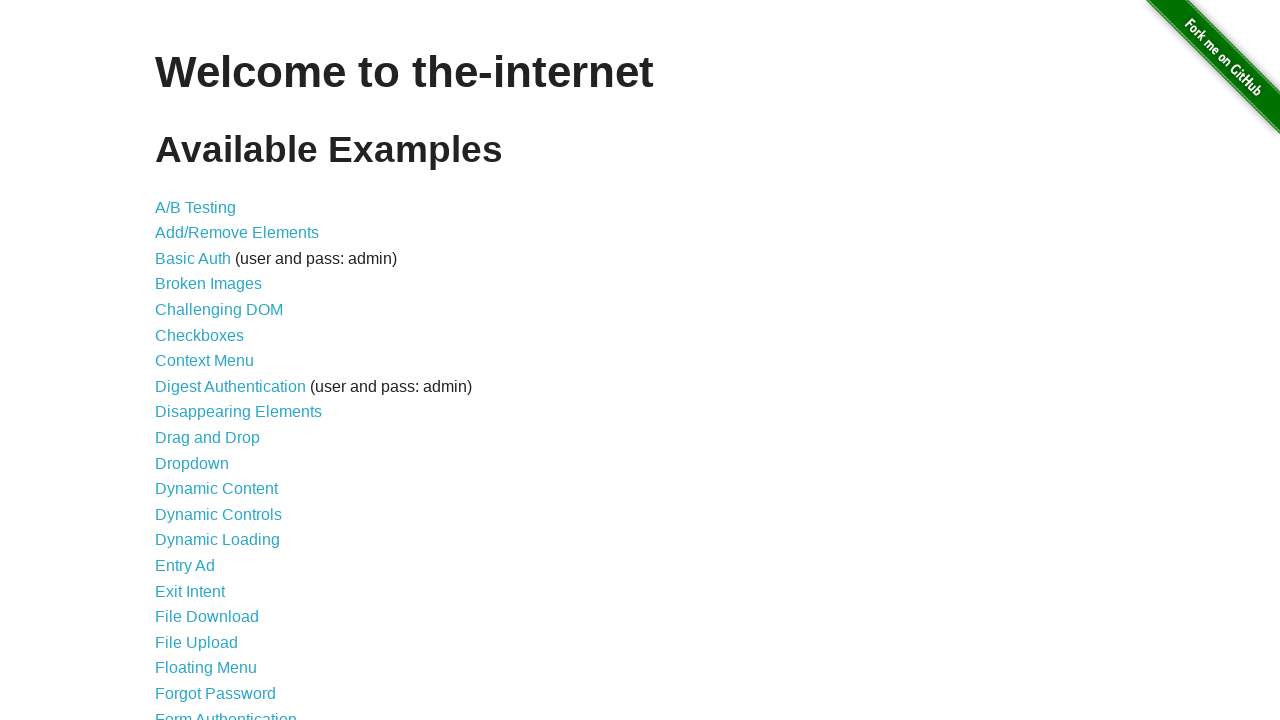

Retrieved bounding box coordinates of the A/B Testing link
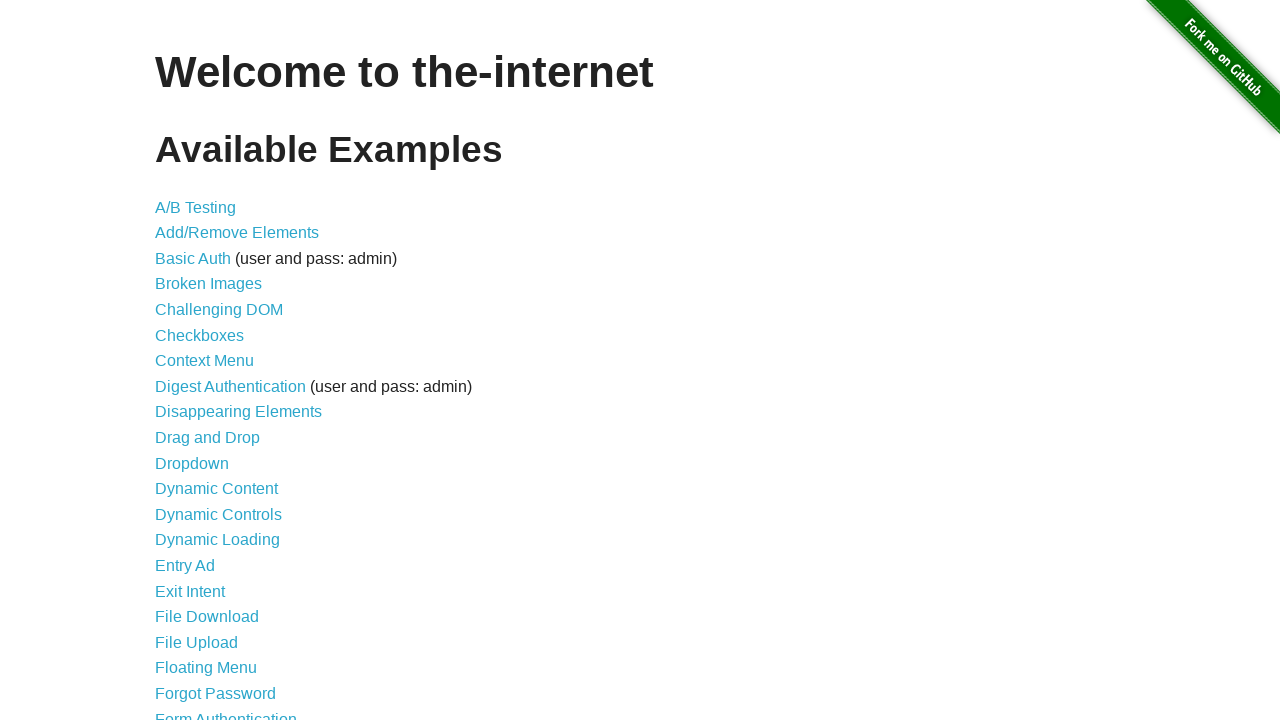

Moved pen pointer to the center of the A/B Testing link at (196, 207)
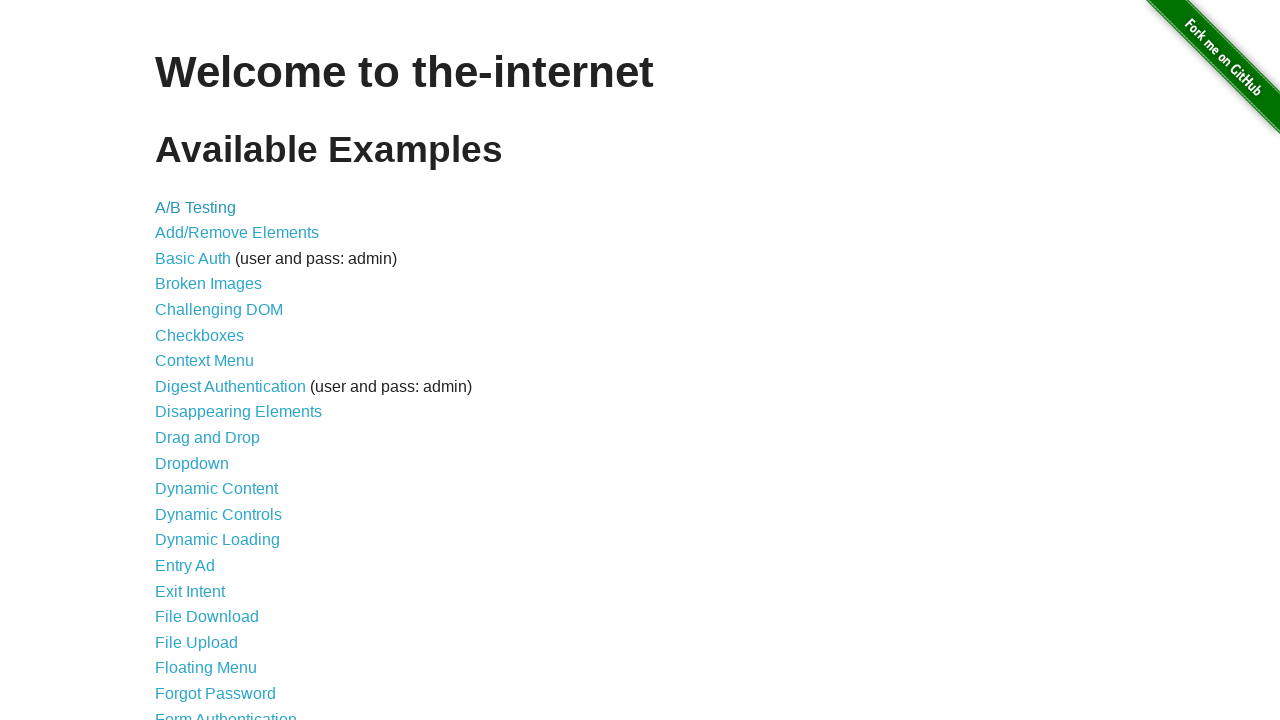

Pressed down pen pointer on the A/B Testing link at (196, 207)
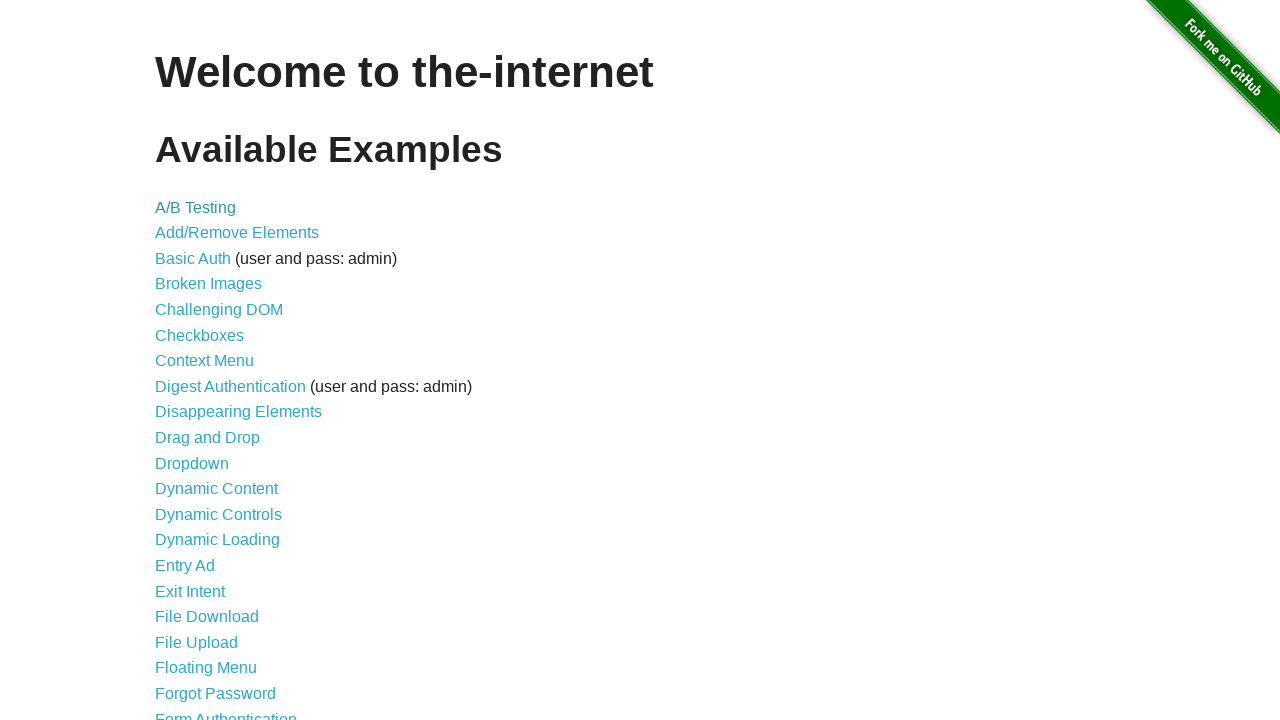

Dragged pen pointer slightly to simulate pen input gesture at (198, 209)
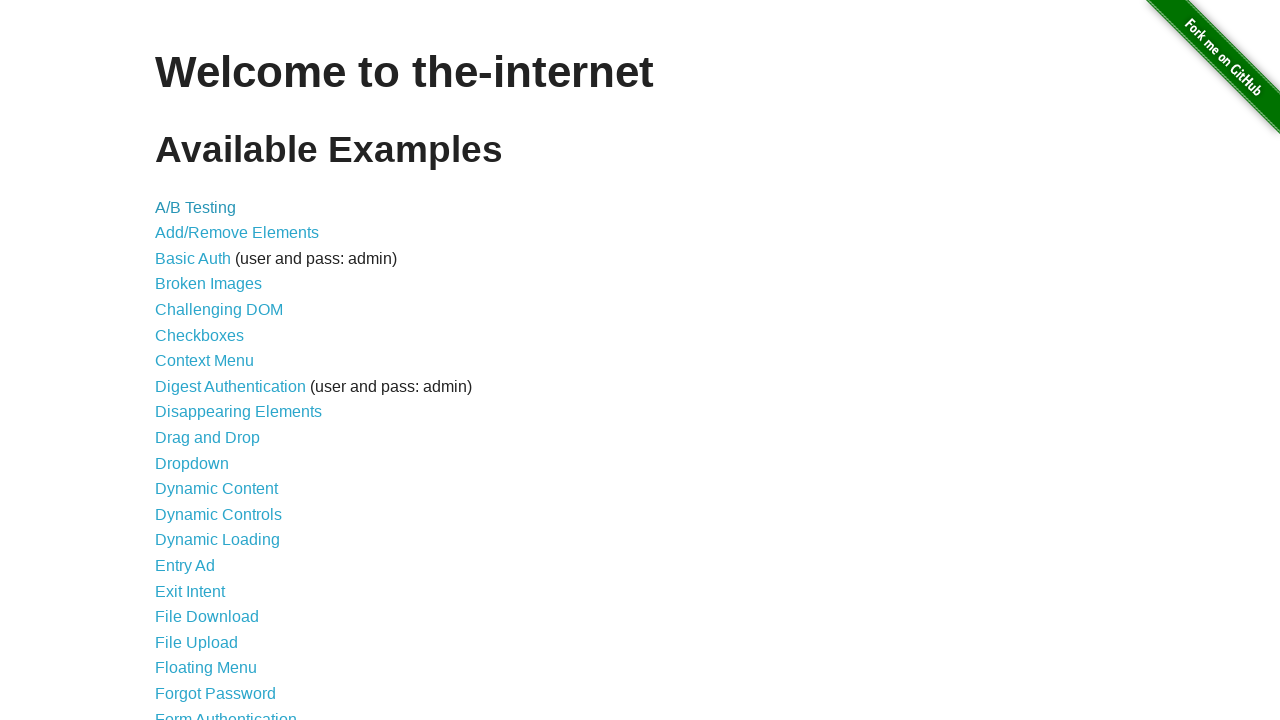

Released pen pointer after drag gesture at (198, 209)
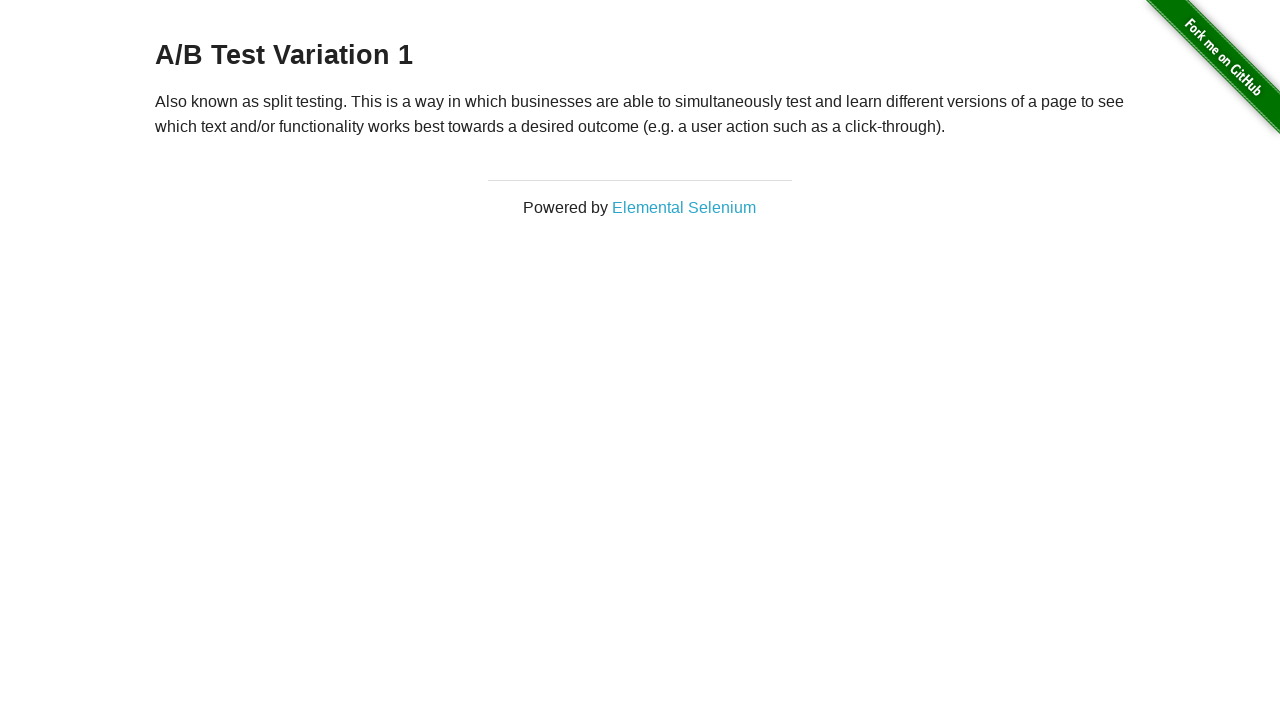

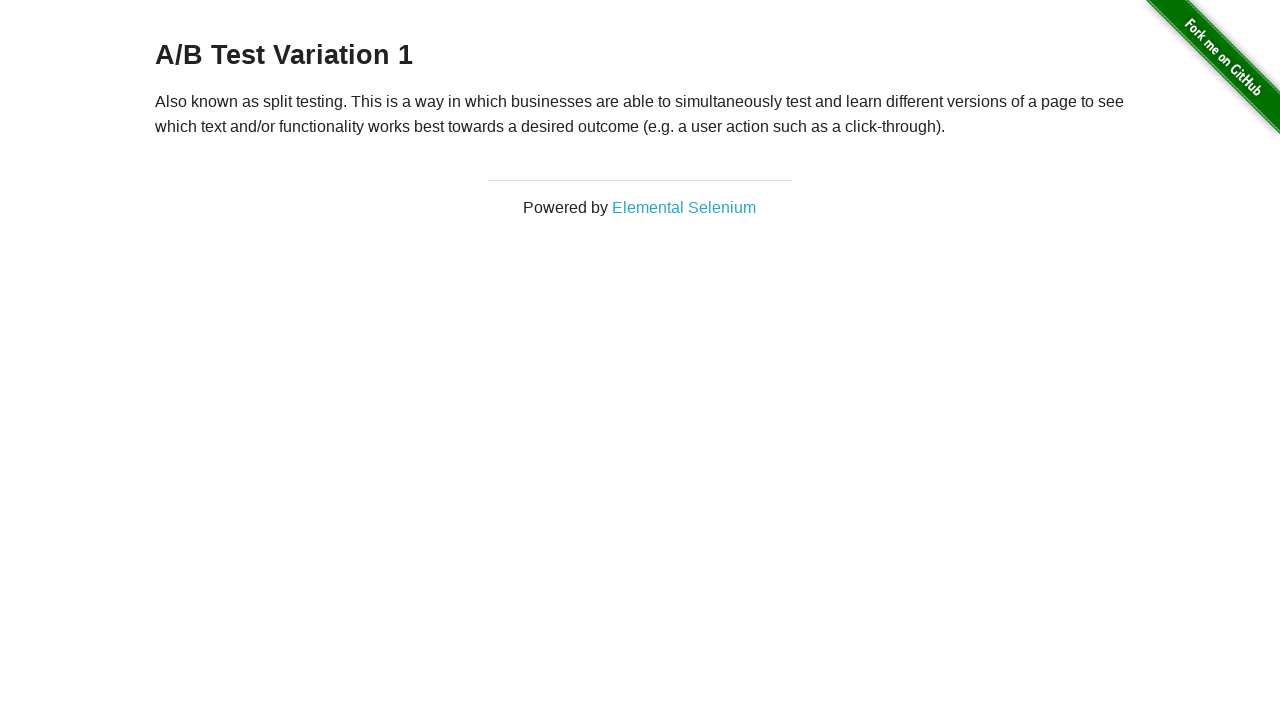